Navigates to a test website, clicks on the Checkboxes link, goes back, then finds and clicks on the Typos link from a list of all available links

Starting URL: https://the-internet.herokuapp.com/

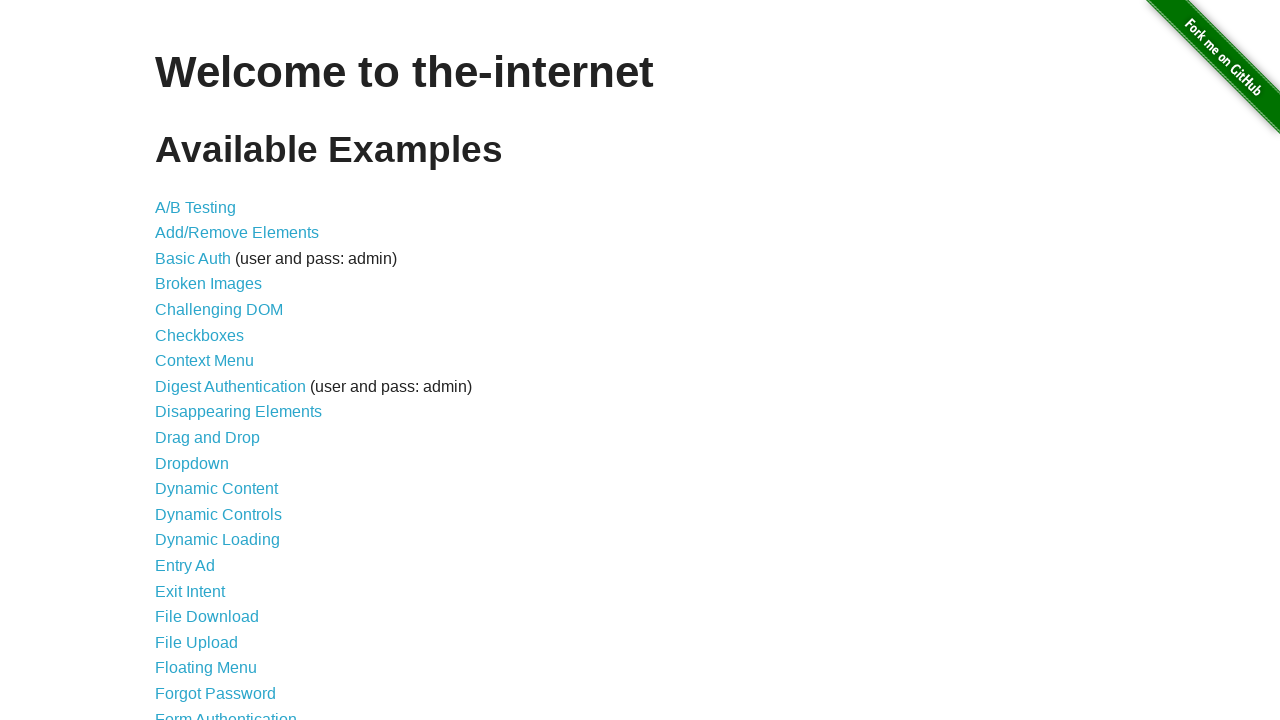

Clicked on Checkboxes link at (200, 335) on text=Checkboxes
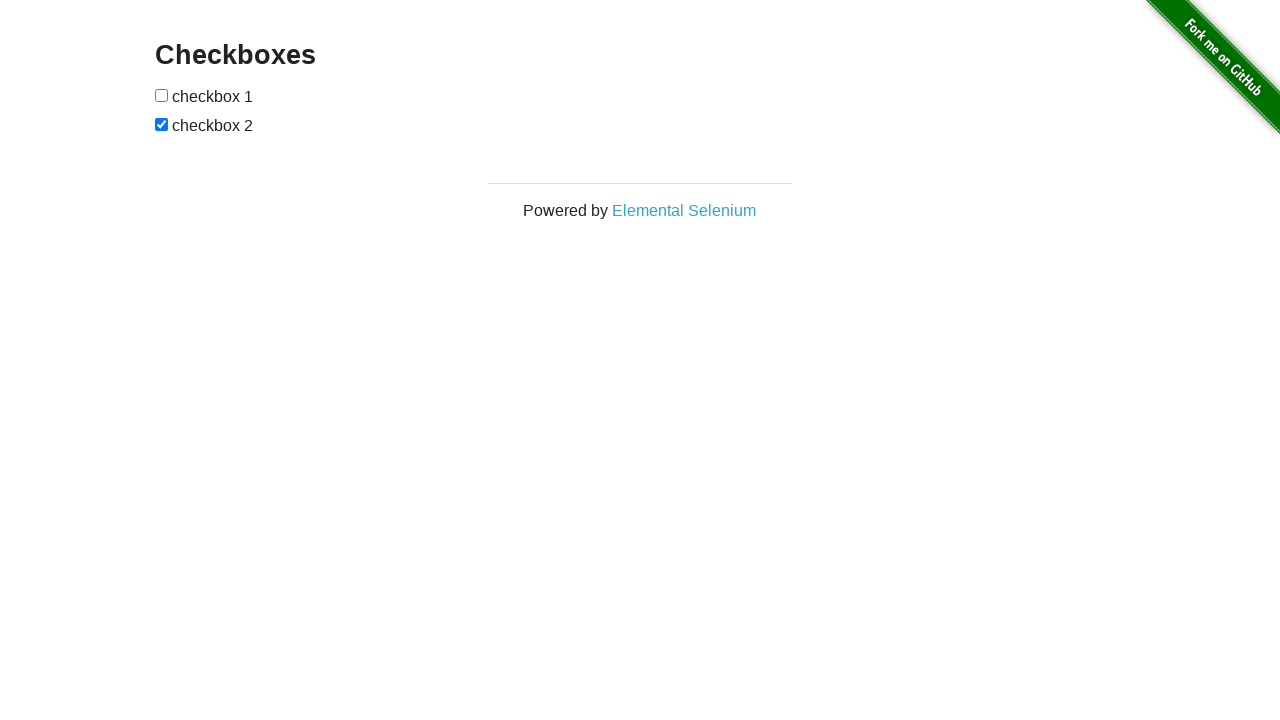

Waited for Checkboxes page to load
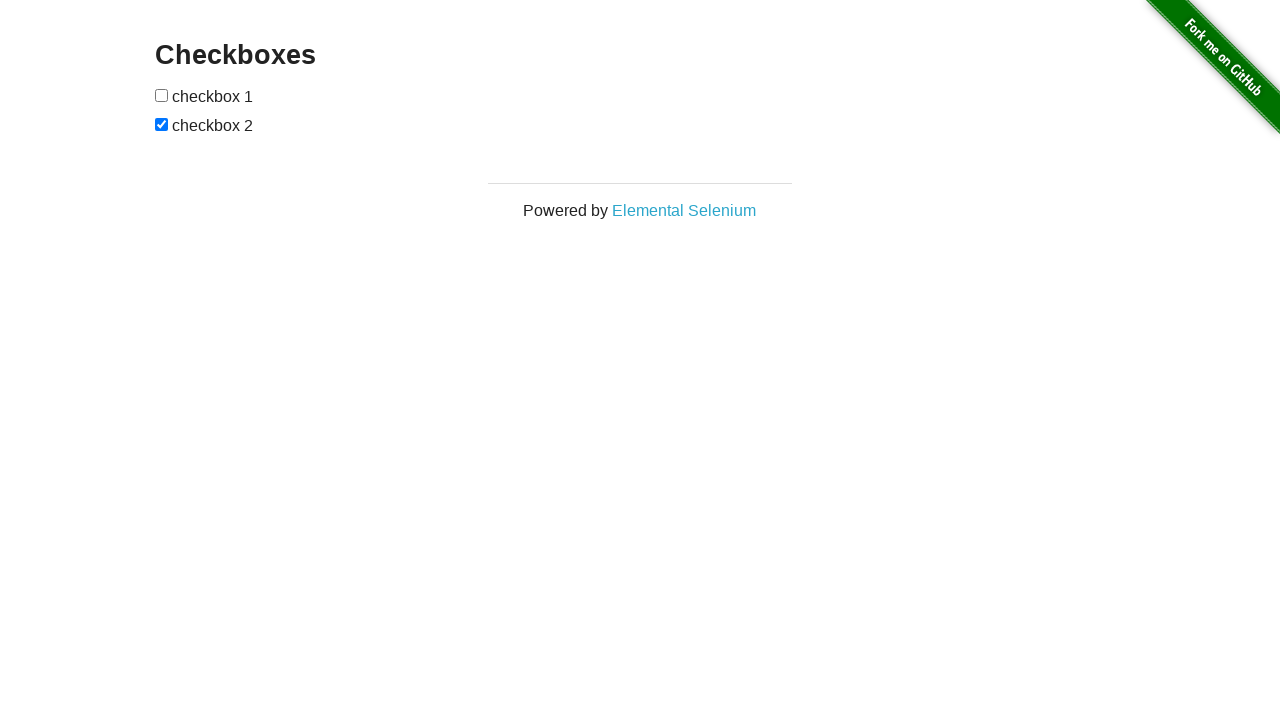

Navigated back to main page
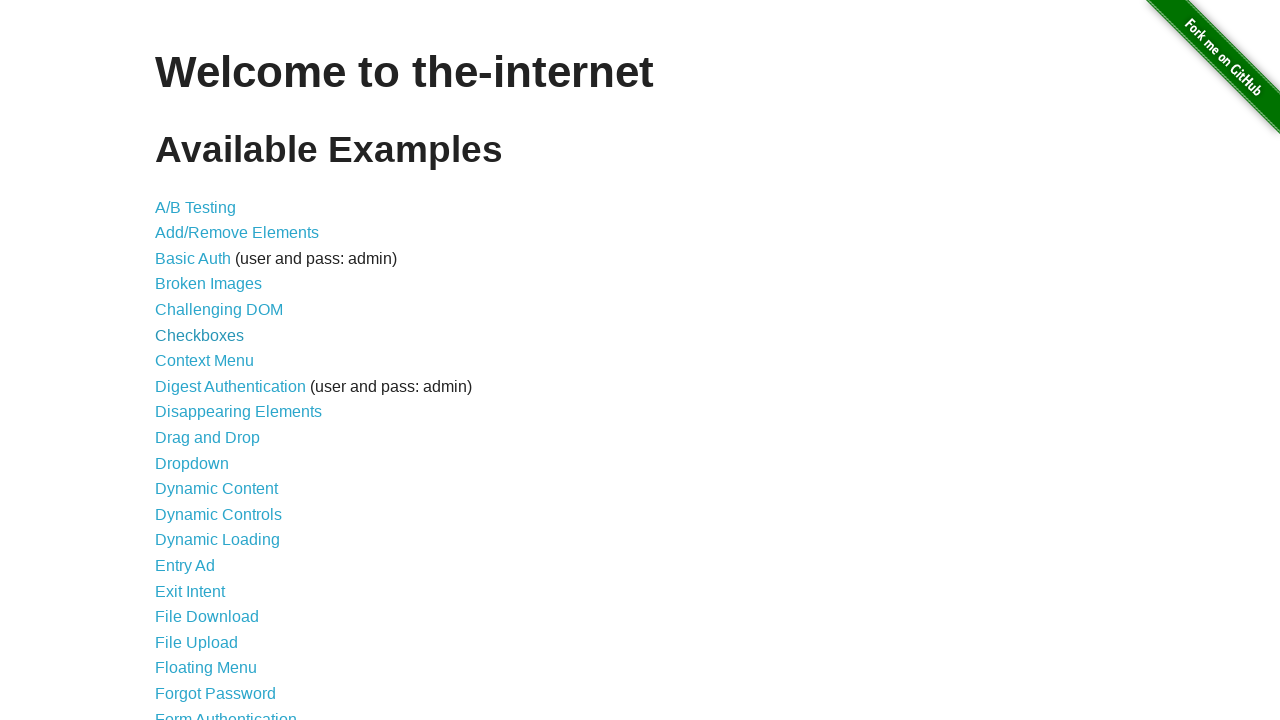

Waited for main page to load
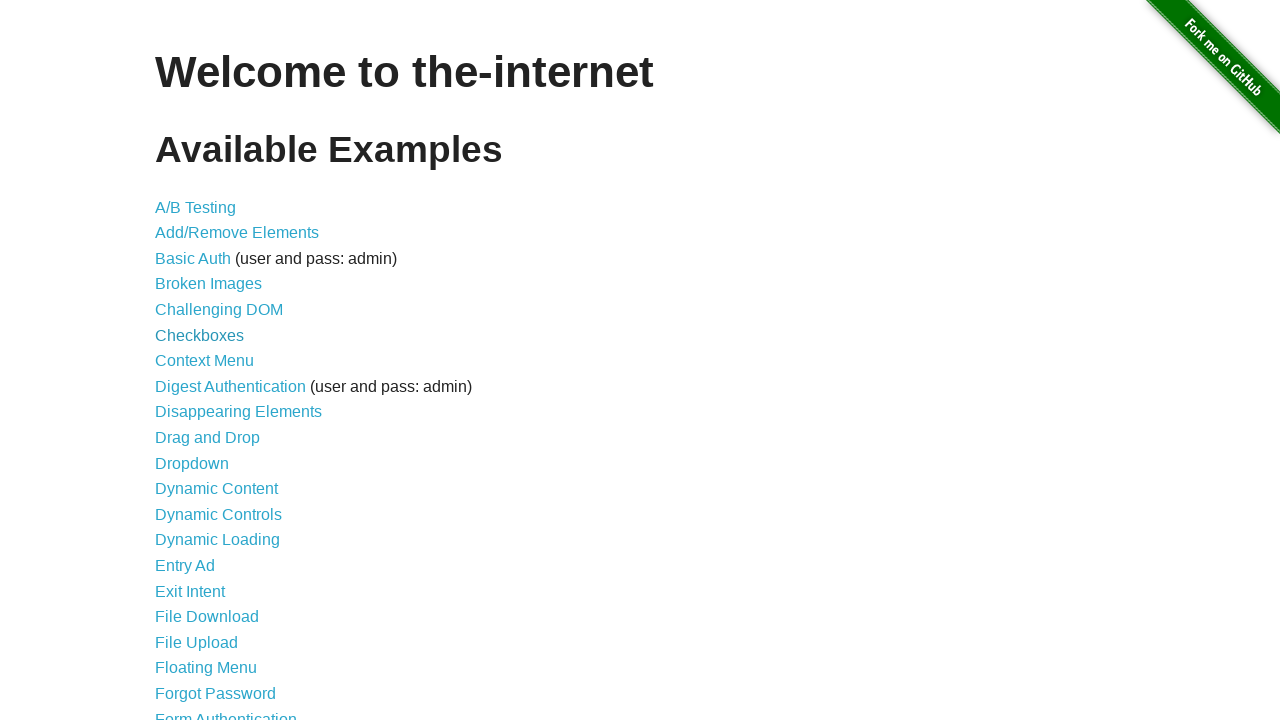

Found all available links in list
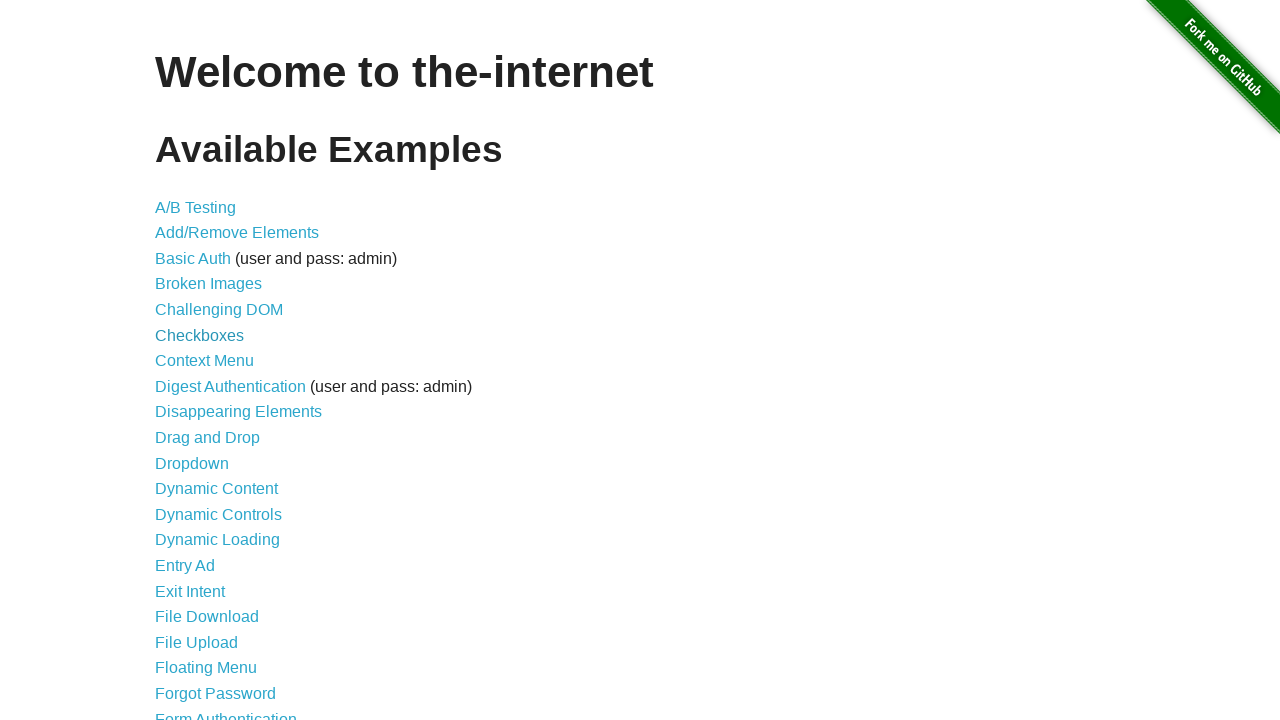

Clicked on Typos link at (176, 625) on li > a >> nth=42
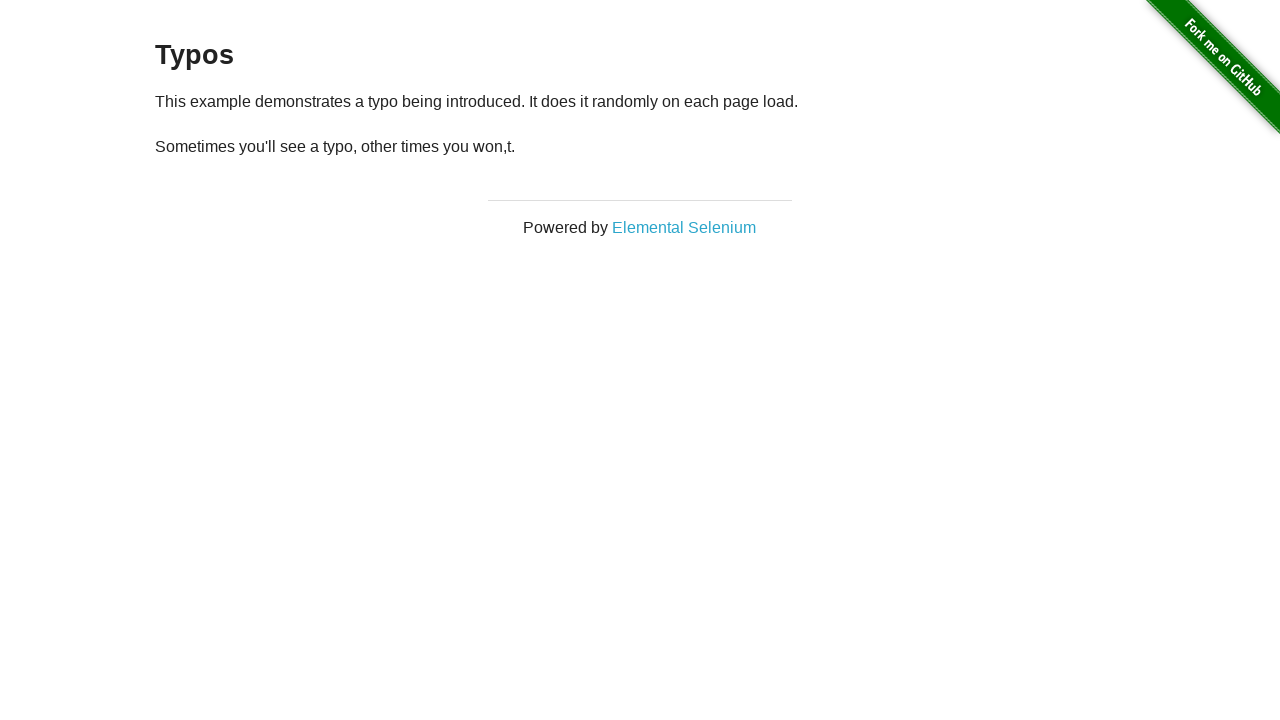

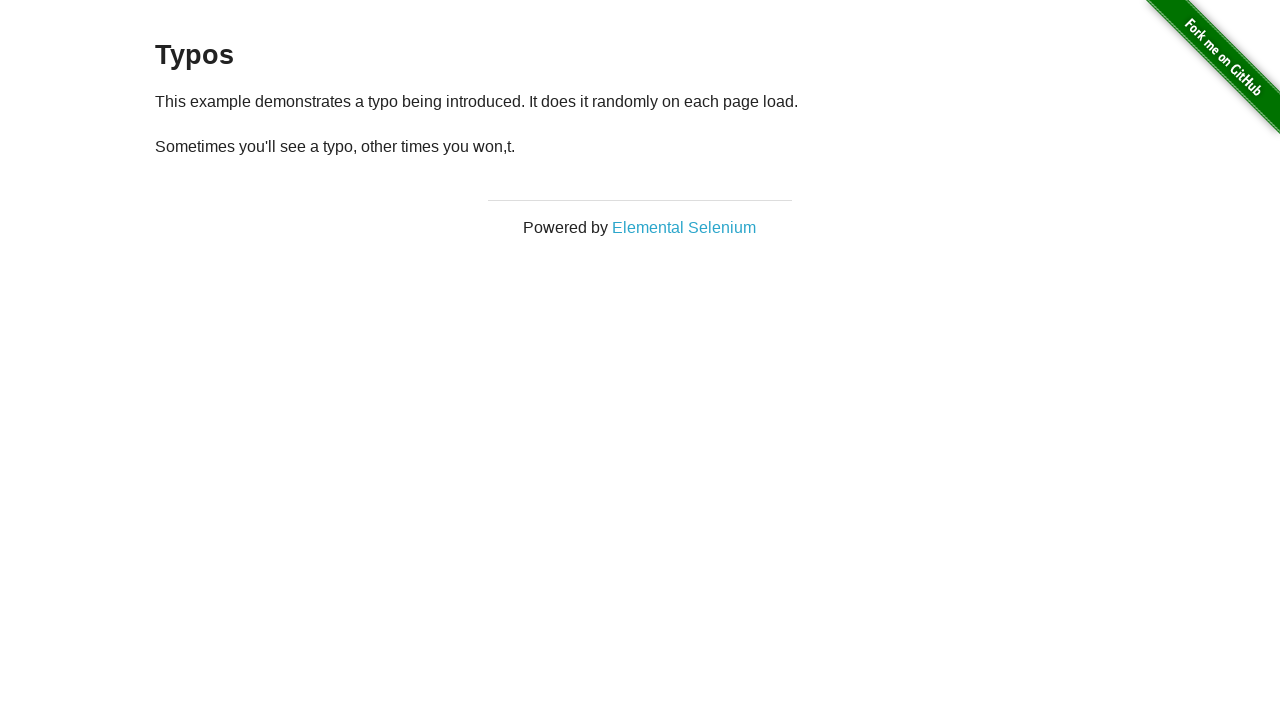